Tests console log monitoring by clicking a button that triggers a console.log statement

Starting URL: https://www.selenium.dev/selenium/web/bidi/logEntryAdded.html

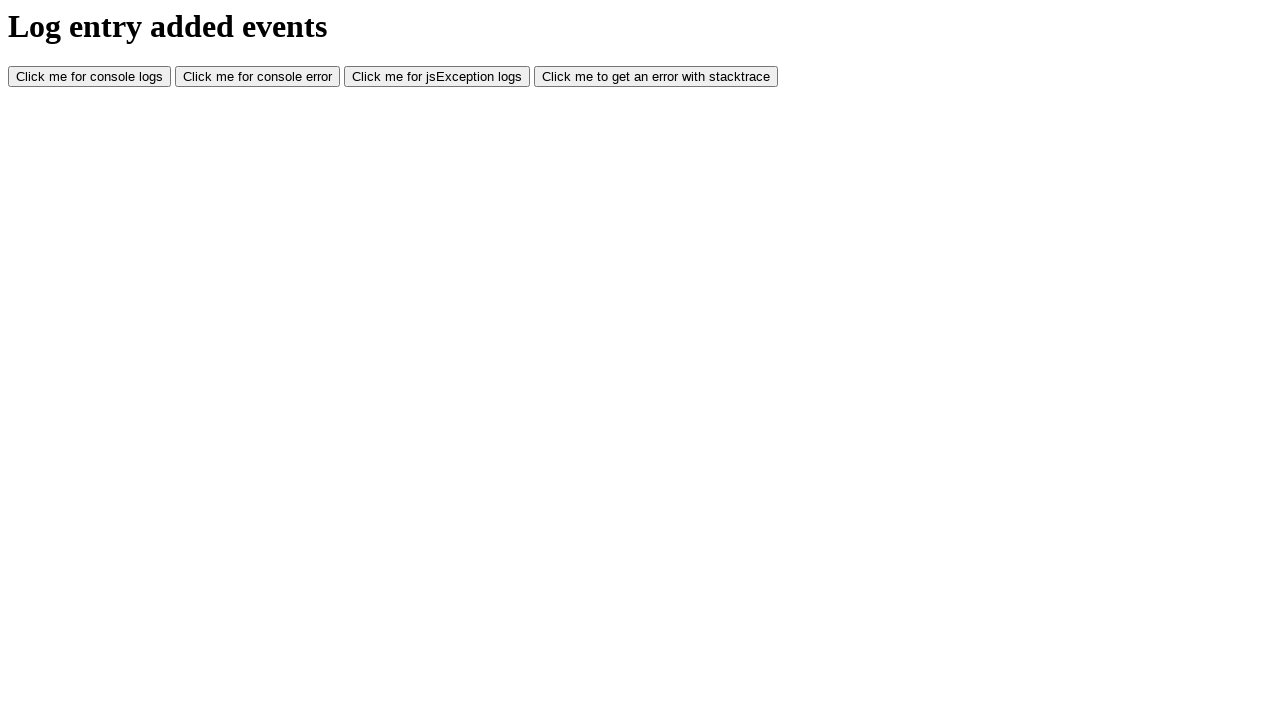

Clicked button that triggers console.log statement at (90, 77) on #consoleLog
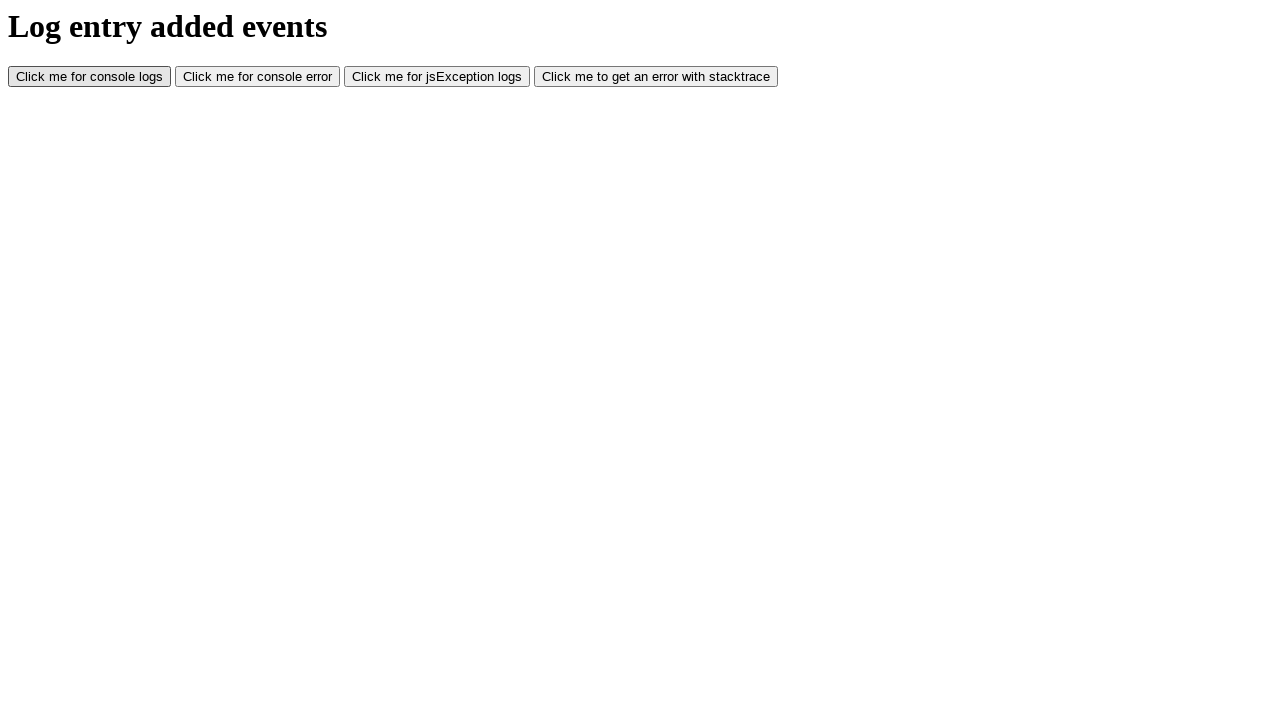

Waited for console message to be processed
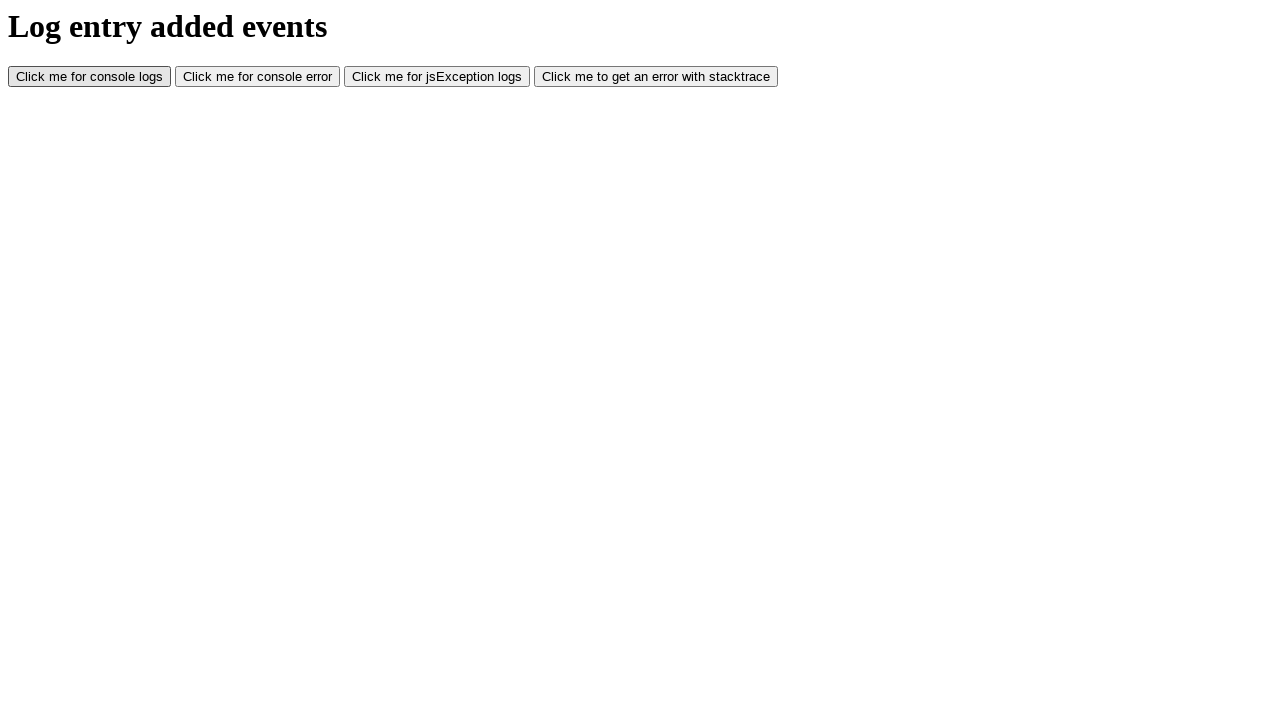

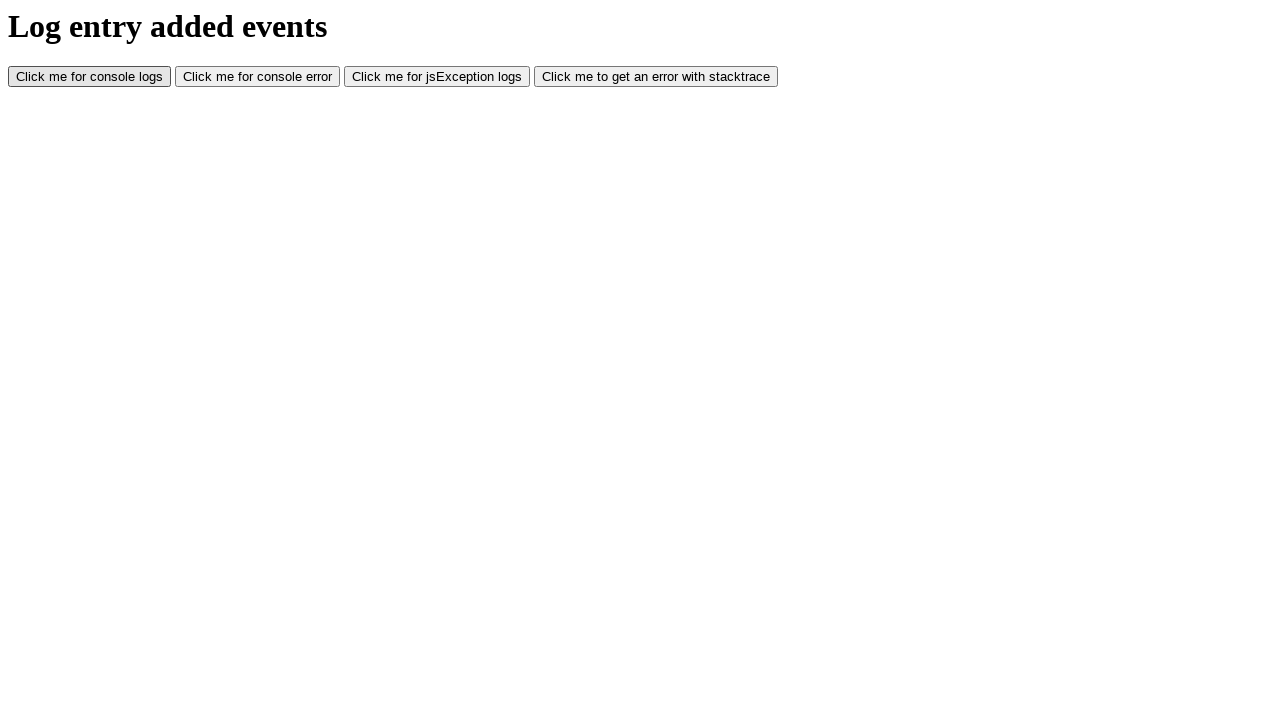